Navigates to the Huaban website and waits for the page to load, verifying the HTML element is present

Starting URL: http://huaban.com/

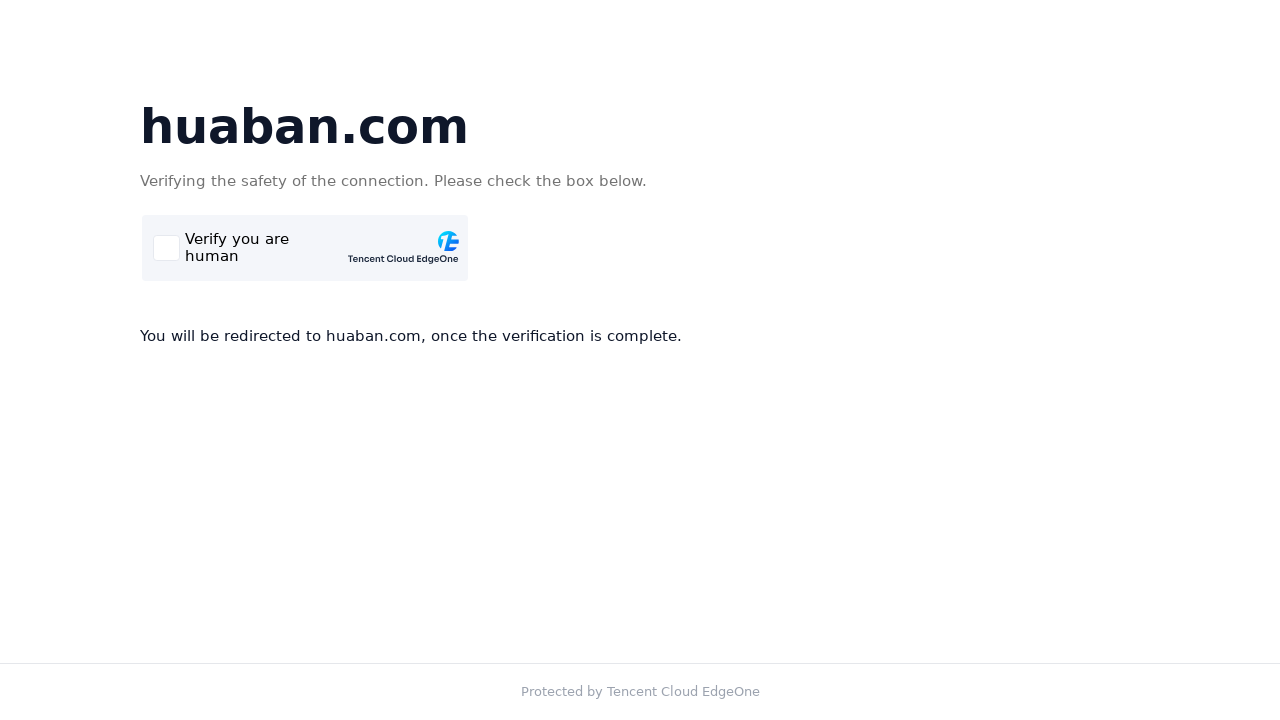

Navigated to Huaban website (http://huaban.com/)
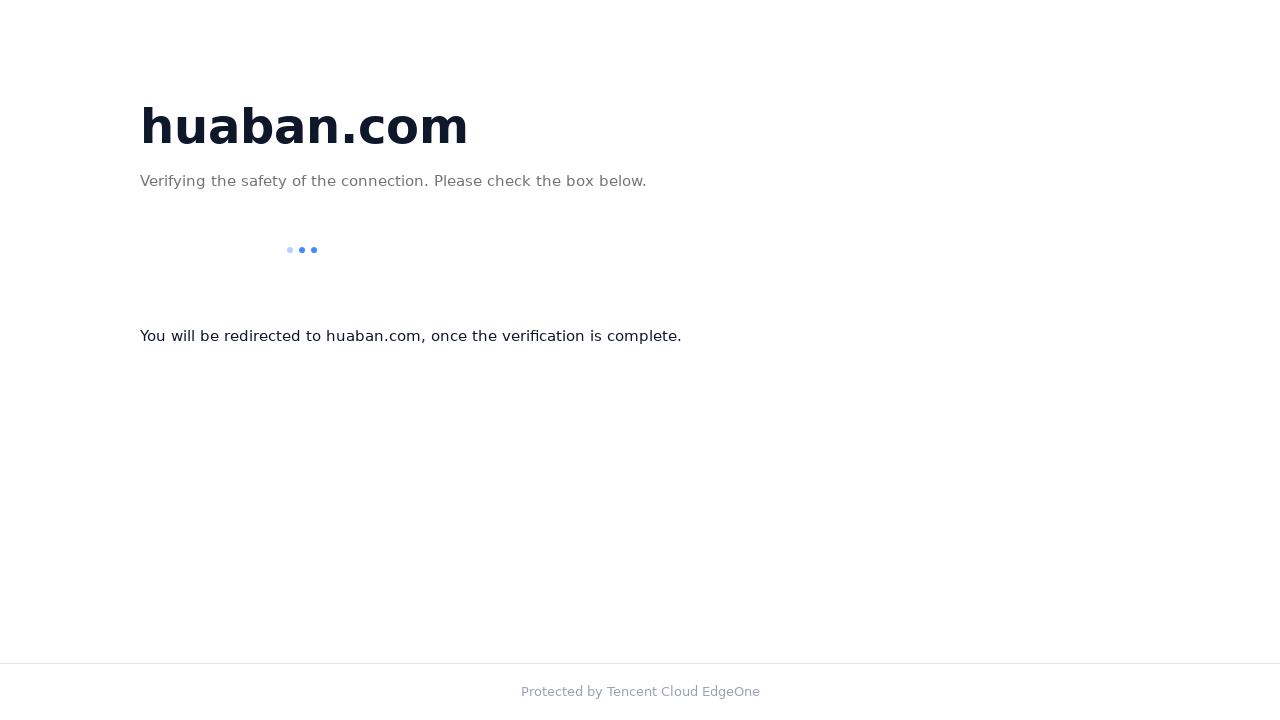

HTML element loaded, confirming page has fully loaded
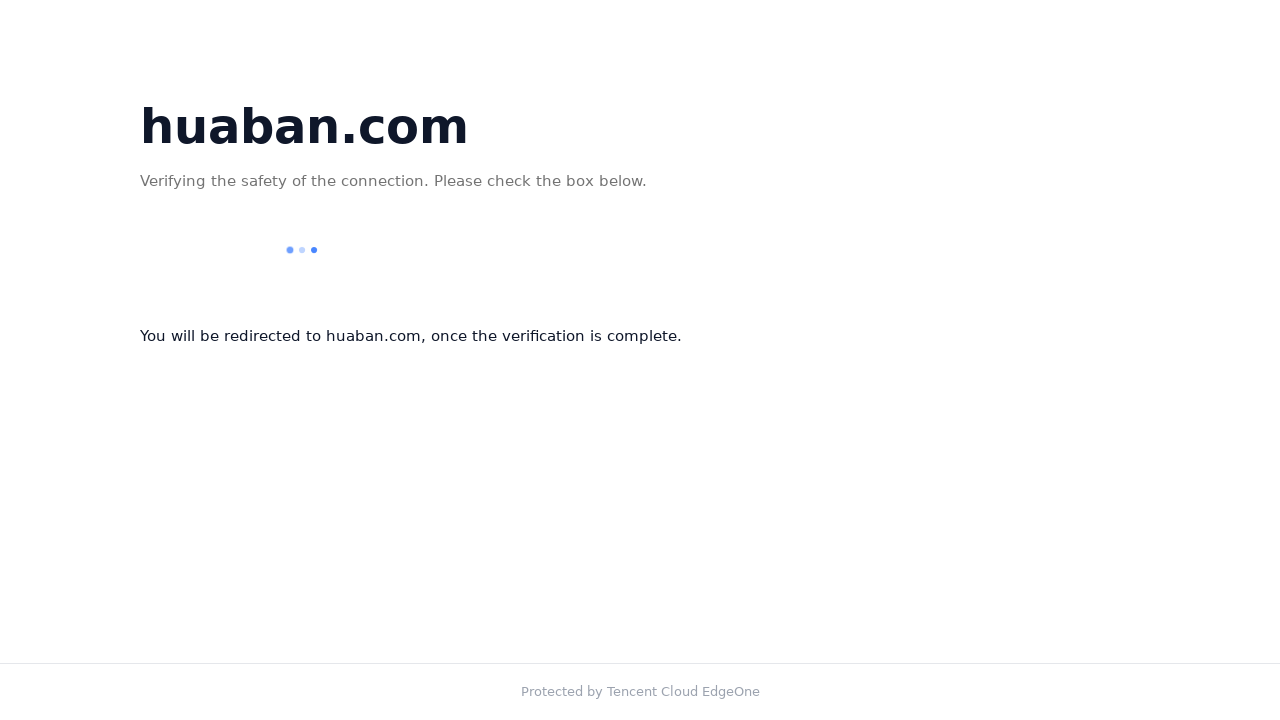

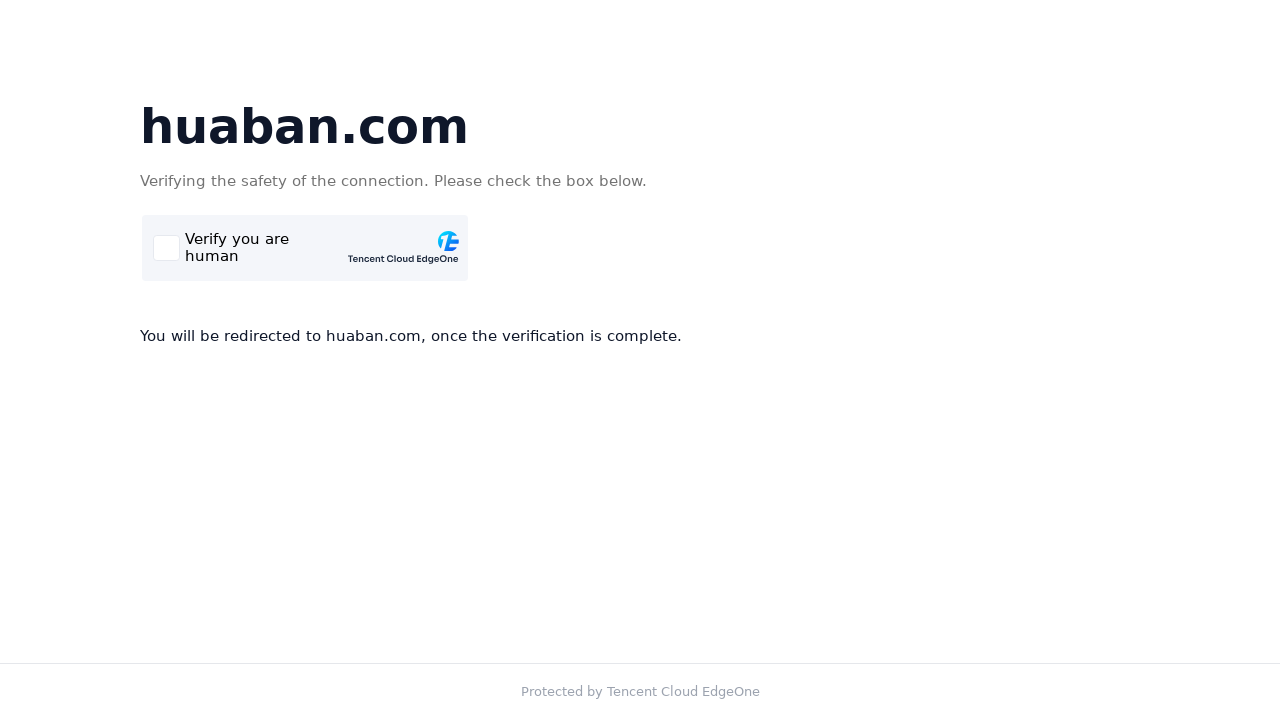